Tests registration form by filling email, first name, and last name fields

Starting URL: https://demo.automationtesting.in/Register.html

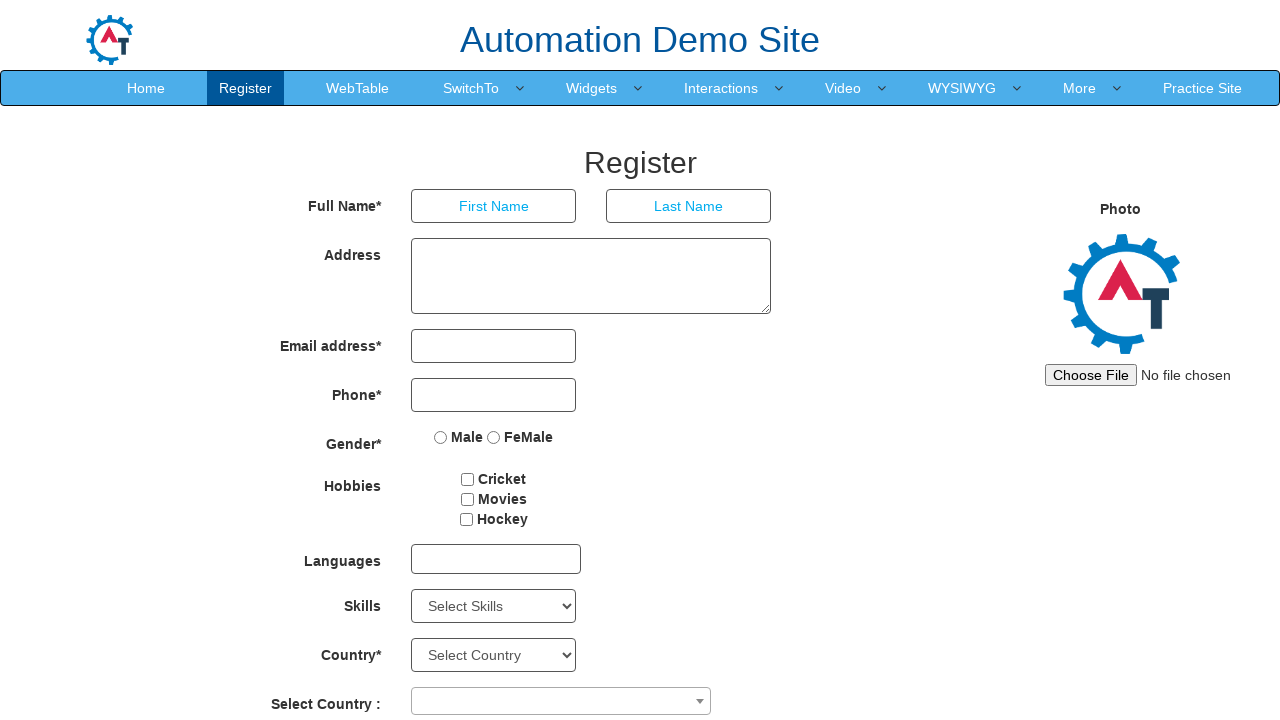

Filled email field with 'testuser2024@gmail.com' on input[type='email']
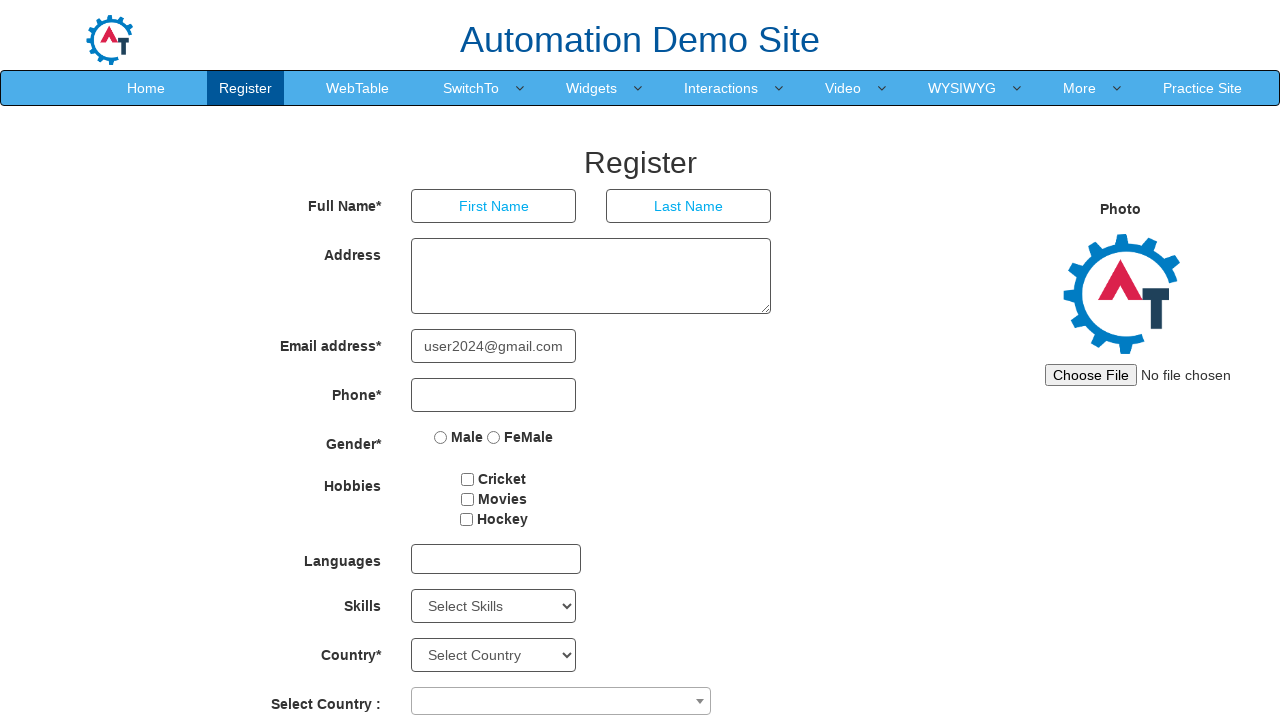

Filled first name field with 'Michael' on (//input[@type='text'])[1]
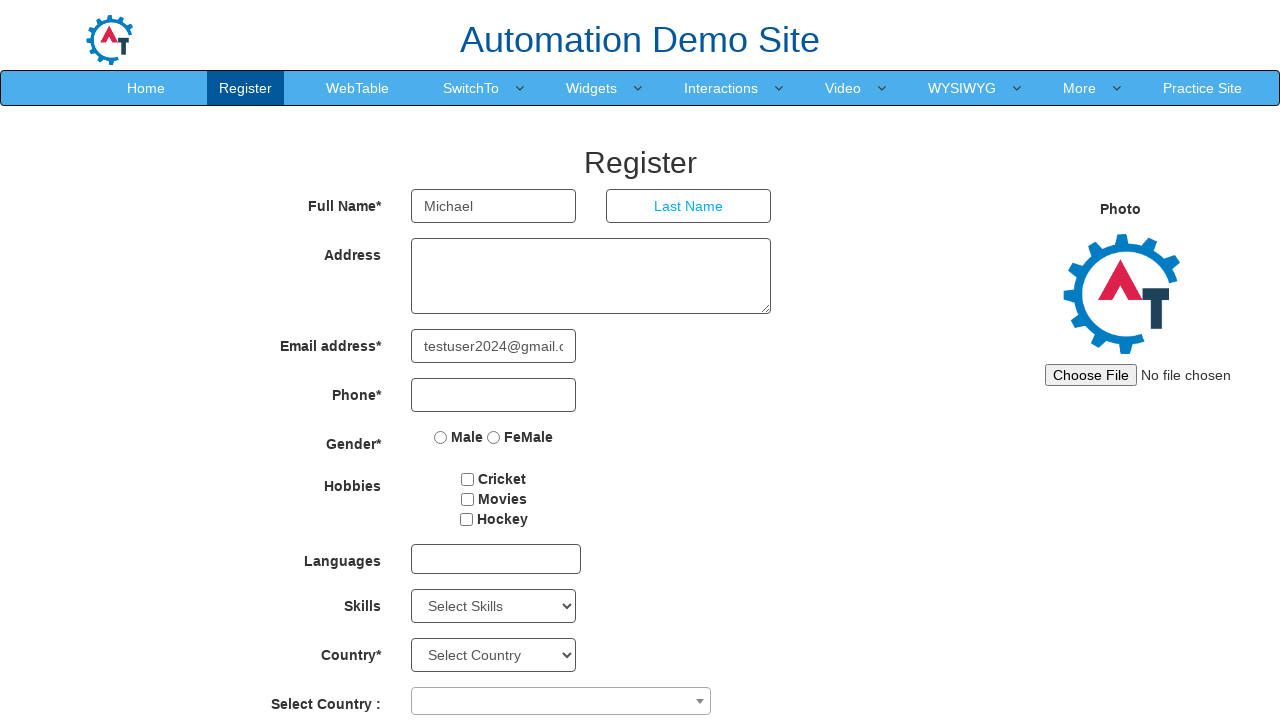

Filled last name field with 'Johnson' on (//input[@type='text'])[2]
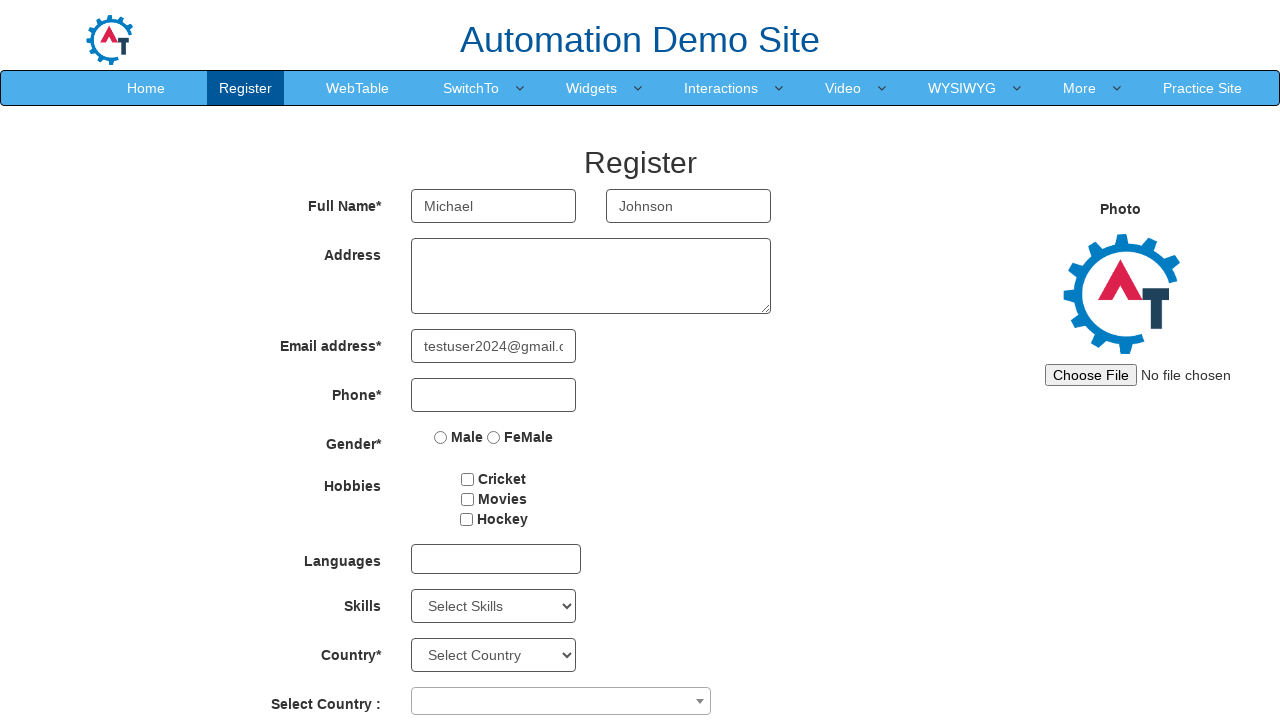

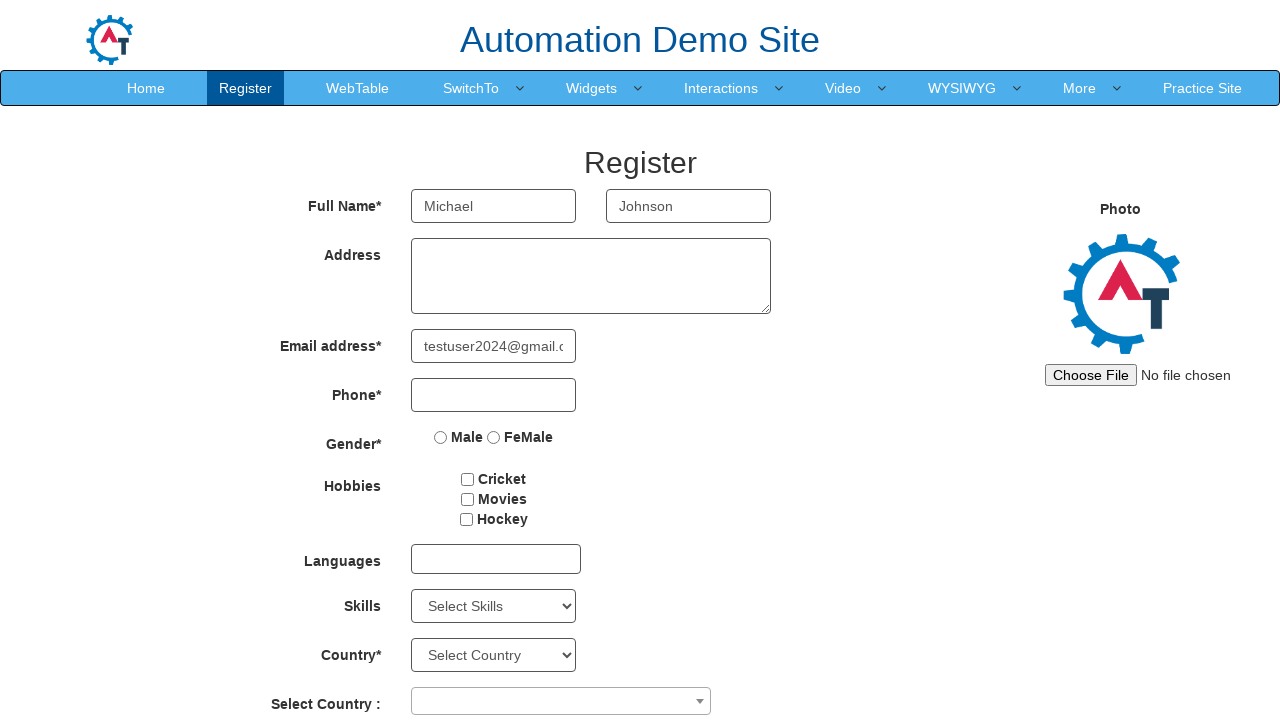